Tests login form validation by entering credentials into username and password fields, clearing both inputs, clicking login, and verifying the "Username is required" error message appears

Starting URL: https://www.saucedemo.com/

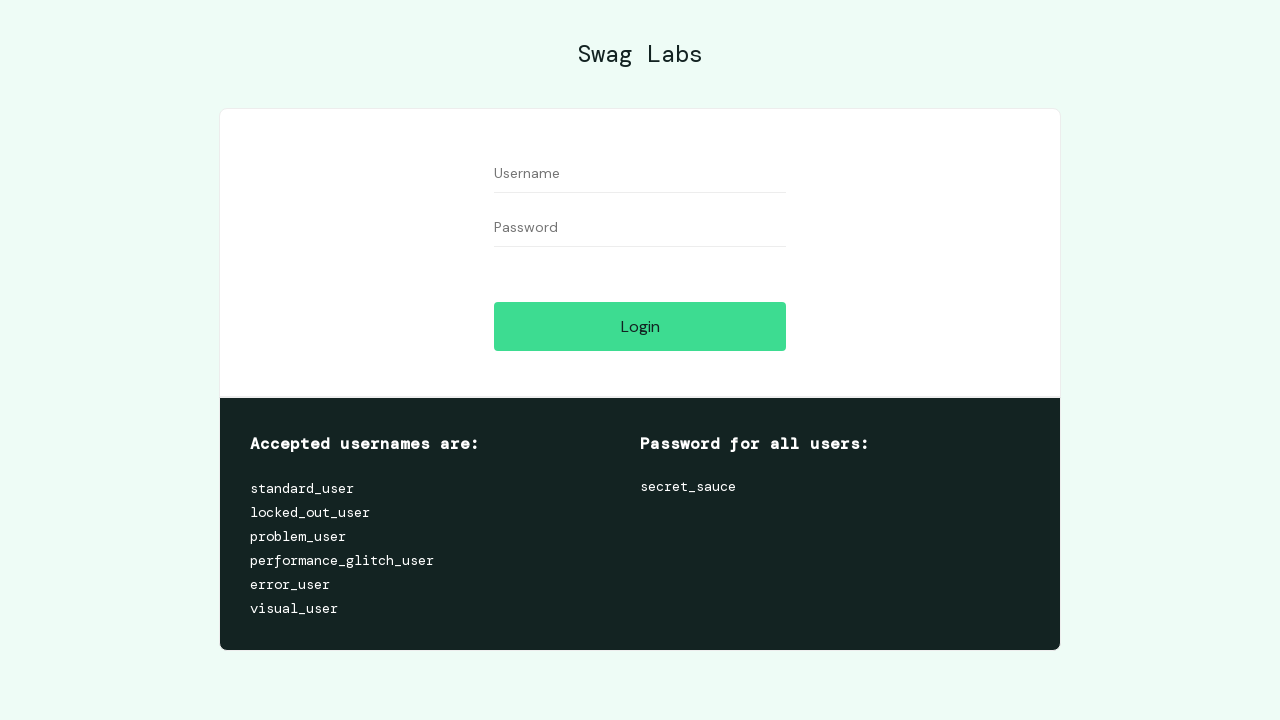

Filled username field with 'testuser' on //input[@id='user-name']
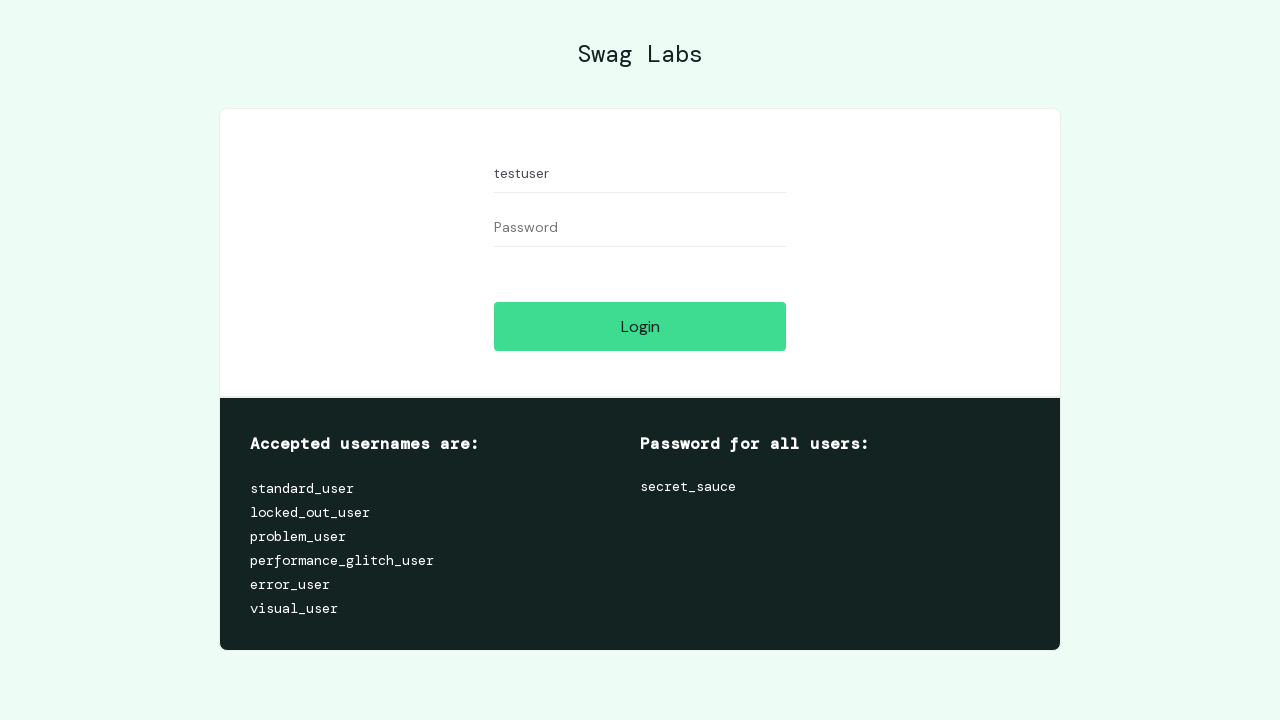

Filled password field with 'testpassword' on //input[@id='password']
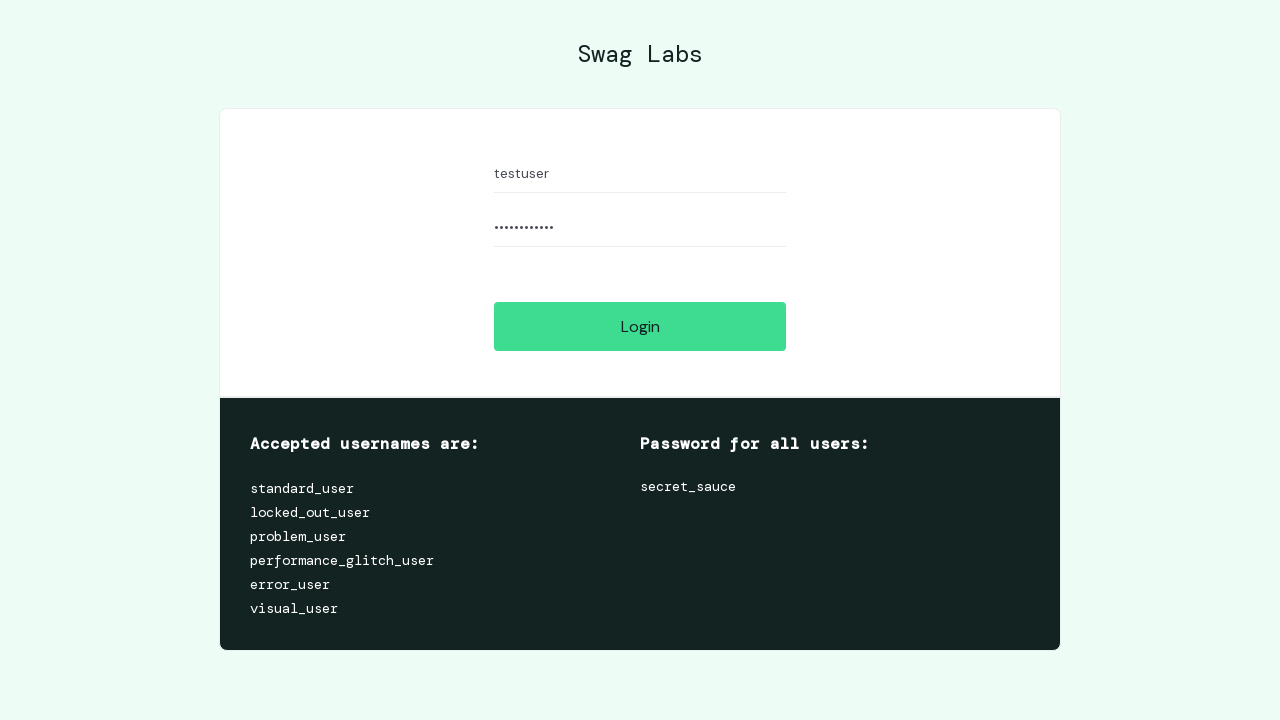

Cleared username field on //input[@id='user-name']
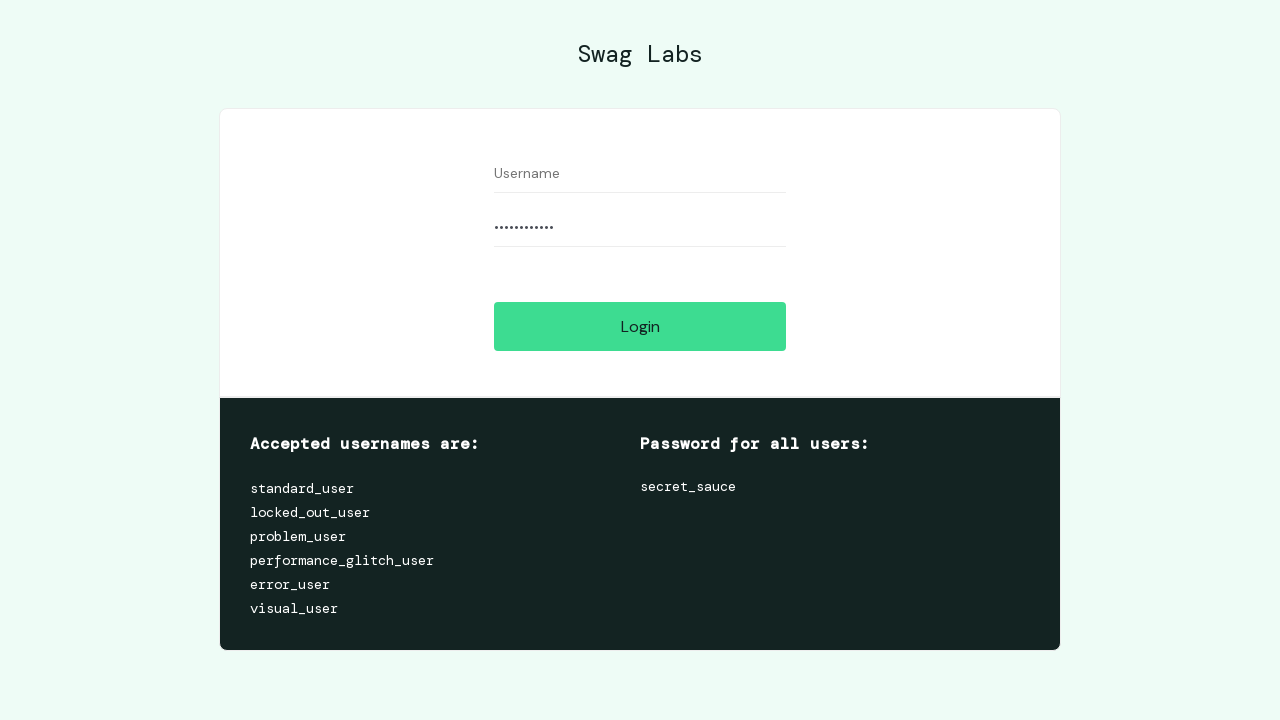

Cleared password field on //input[@id='password']
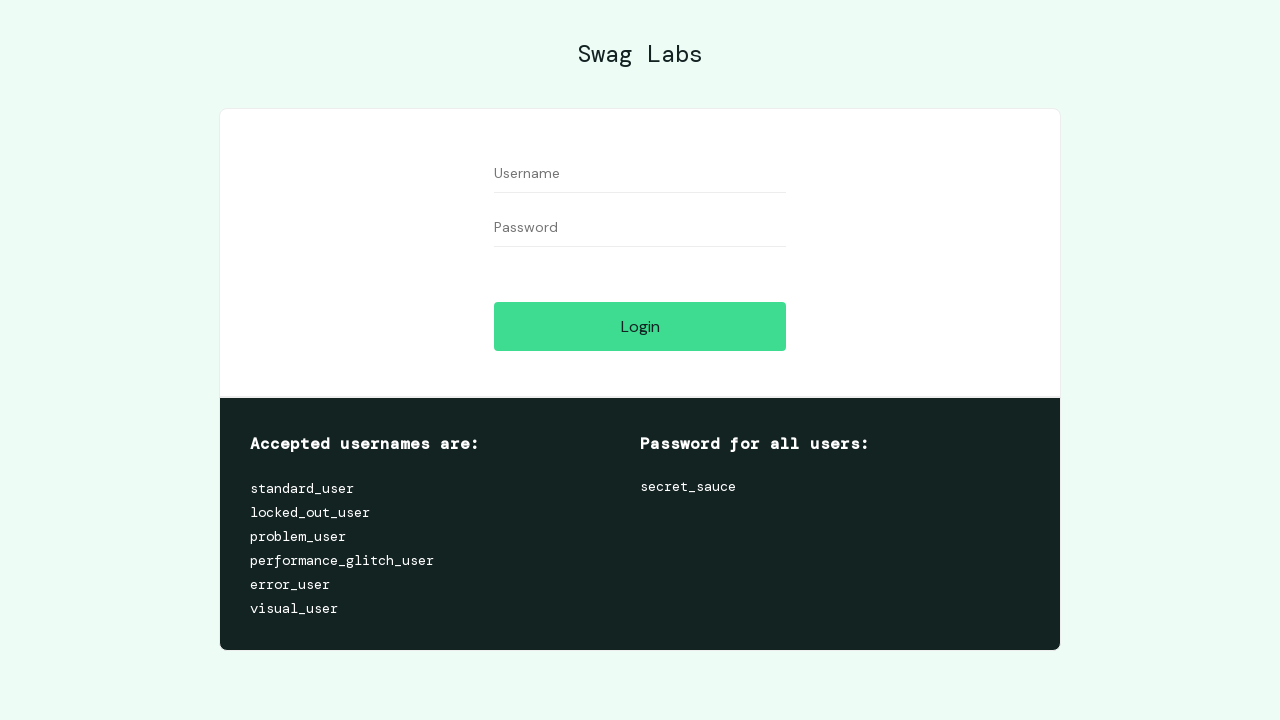

Clicked login button with empty credentials at (640, 326) on xpath=//input[@id='login-button']
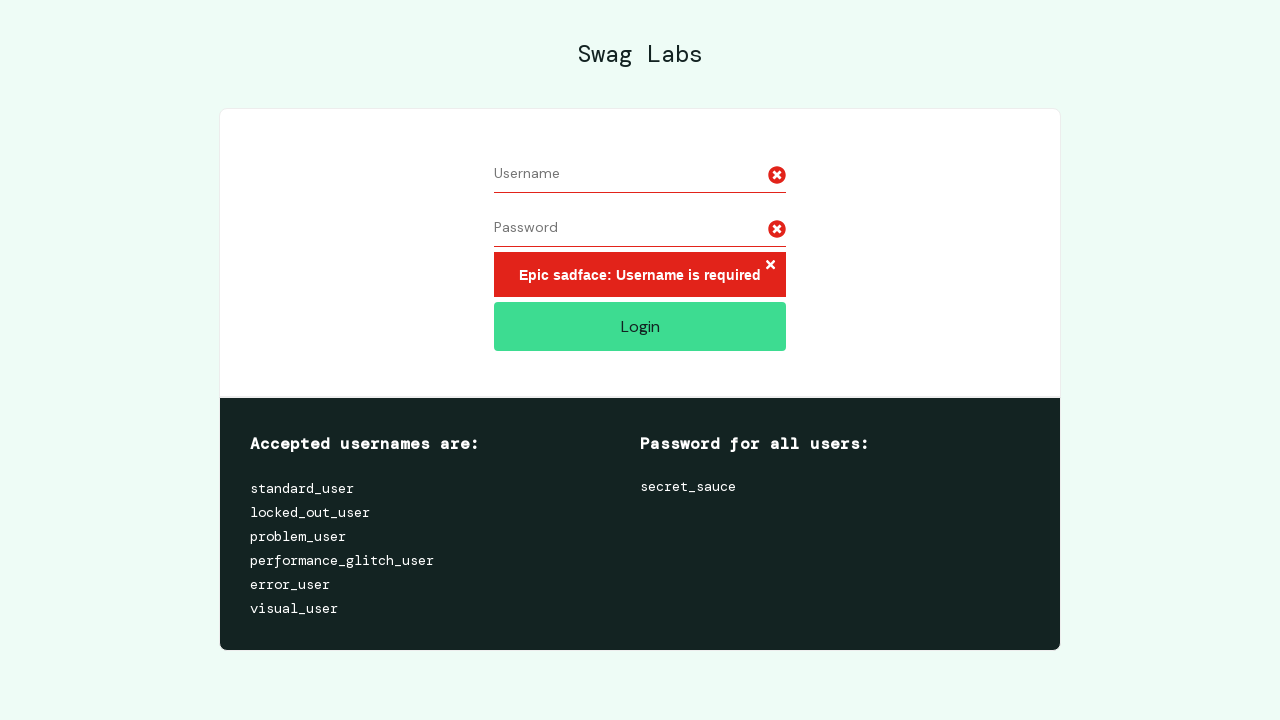

Verified 'Username is required' error message appeared
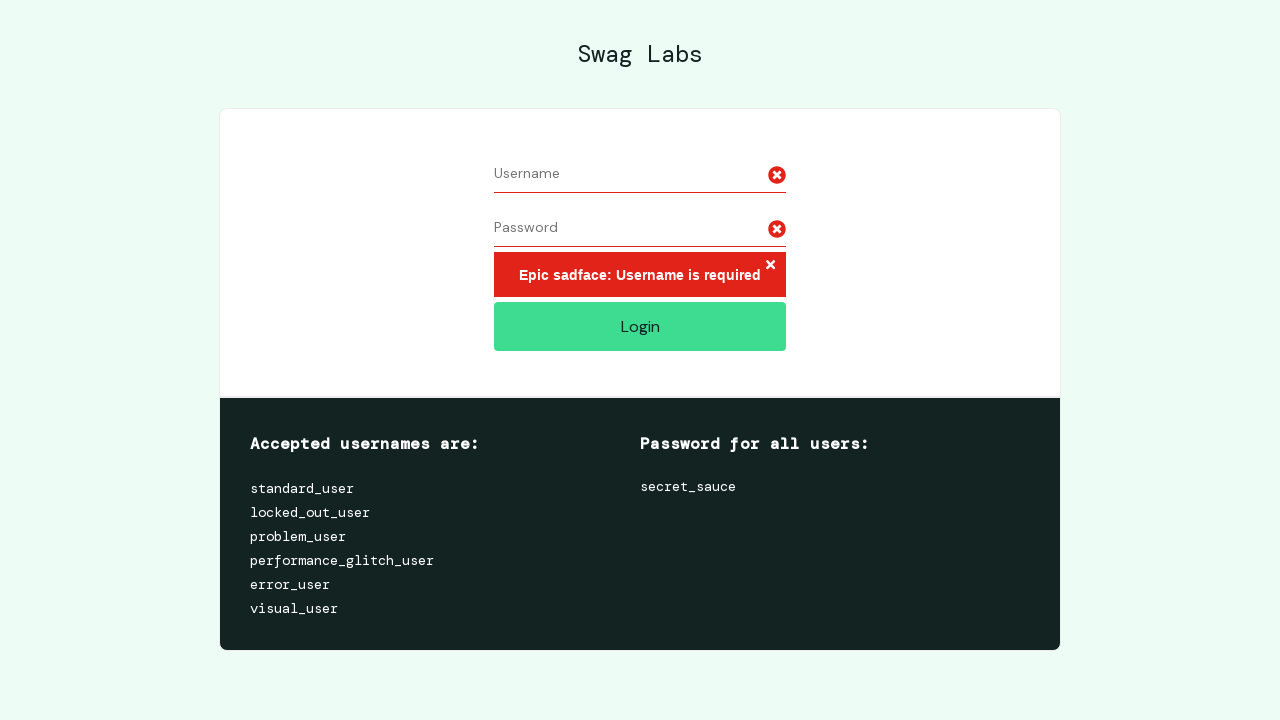

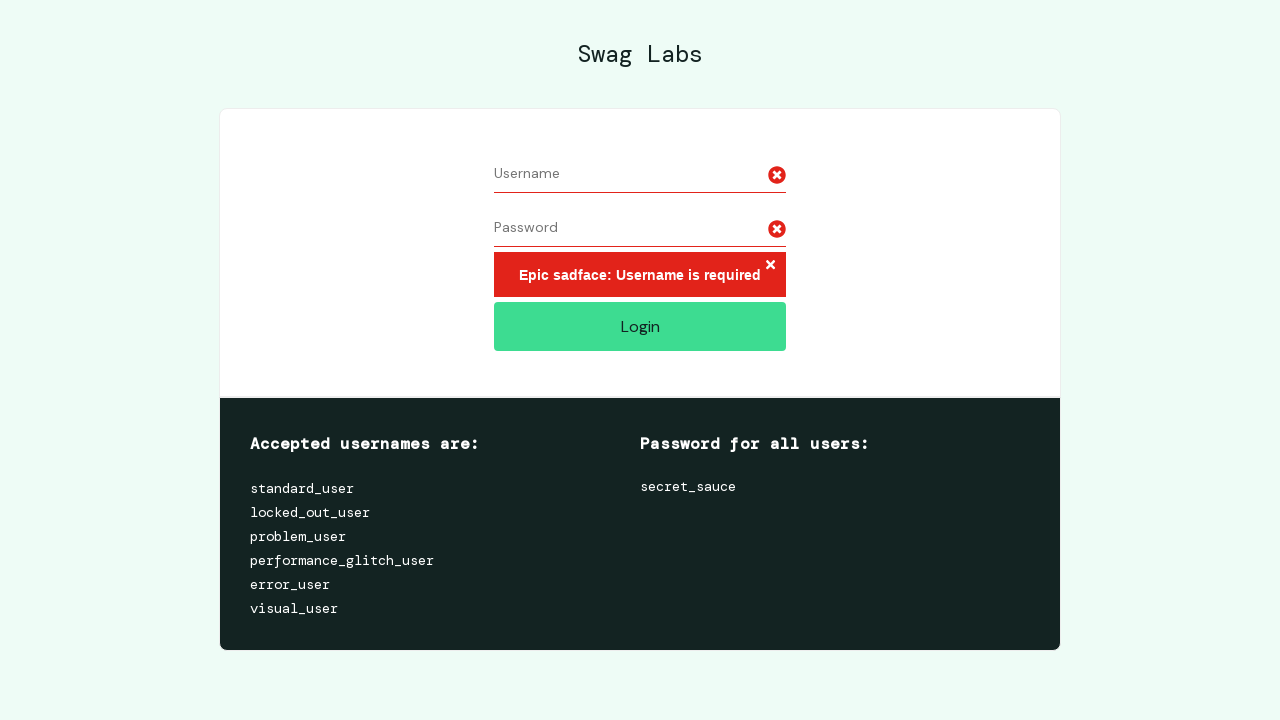